Tests file upload functionality by selecting a file, clicking the upload button, and verifying the uploaded file is displayed on the page.

Starting URL: https://the-internet.herokuapp.com/upload

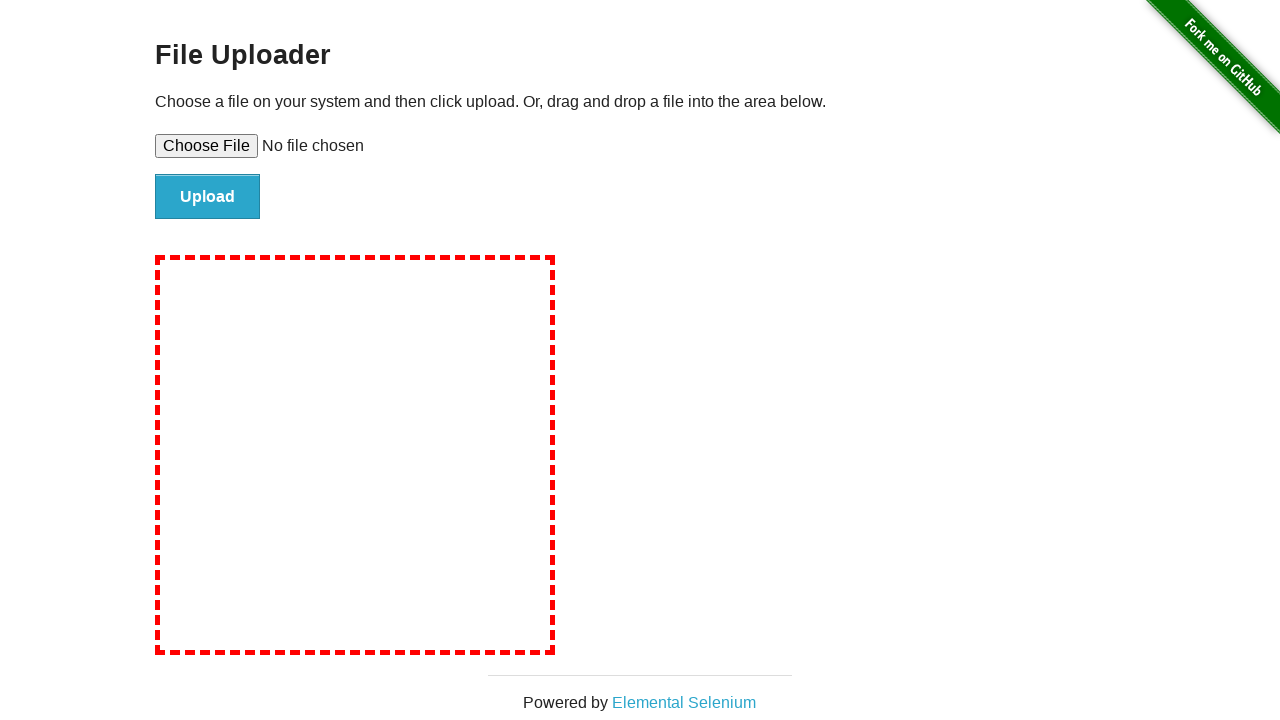

Created temporary test file for upload
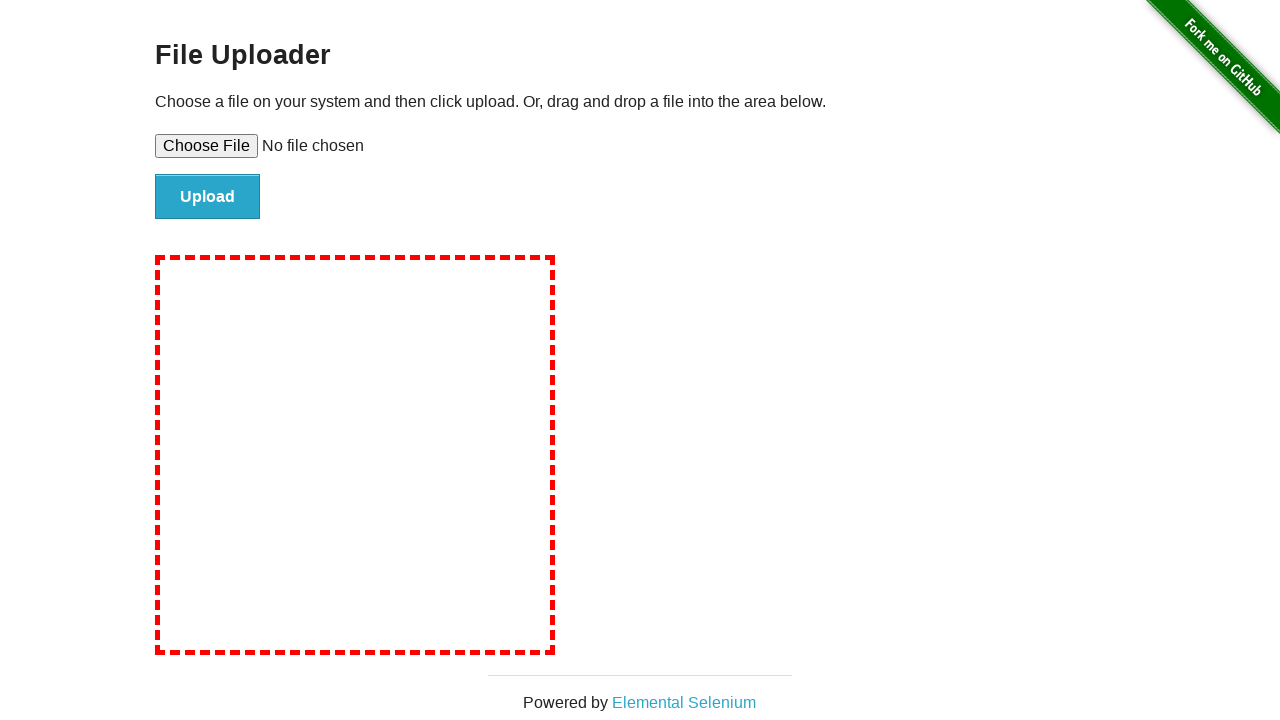

Selected file for upload
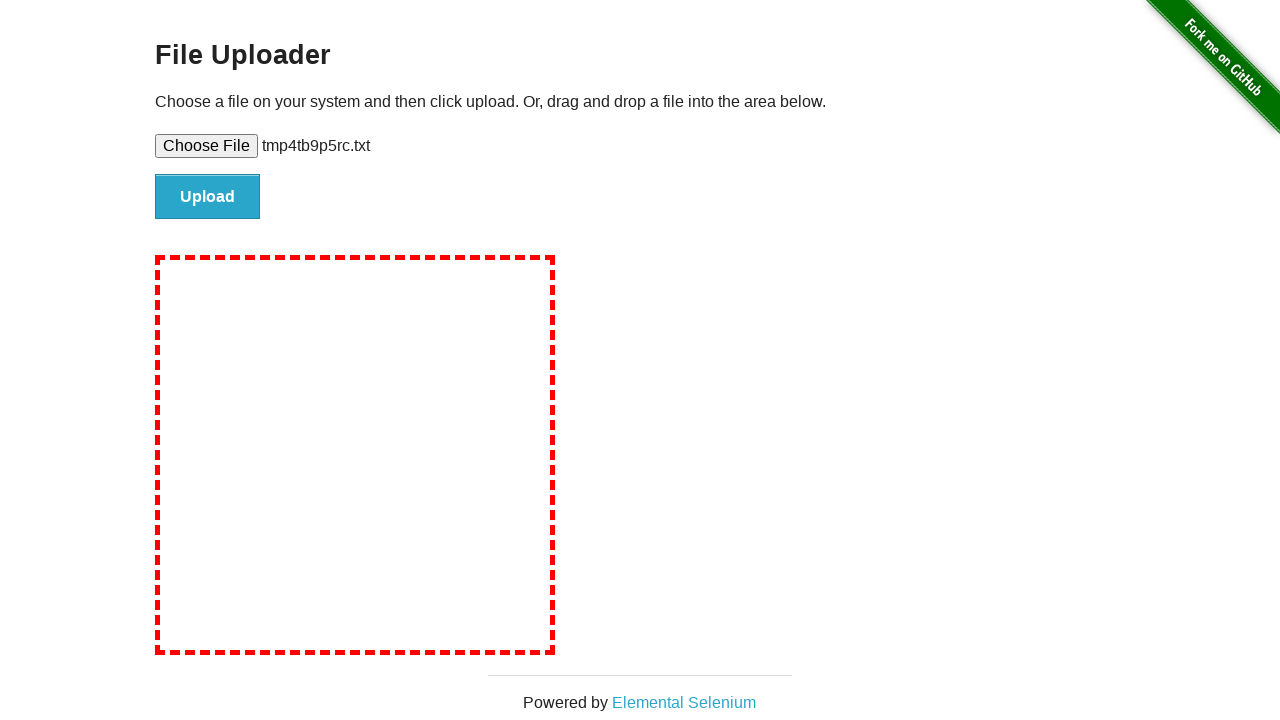

Clicked upload button at (208, 197) on #file-submit
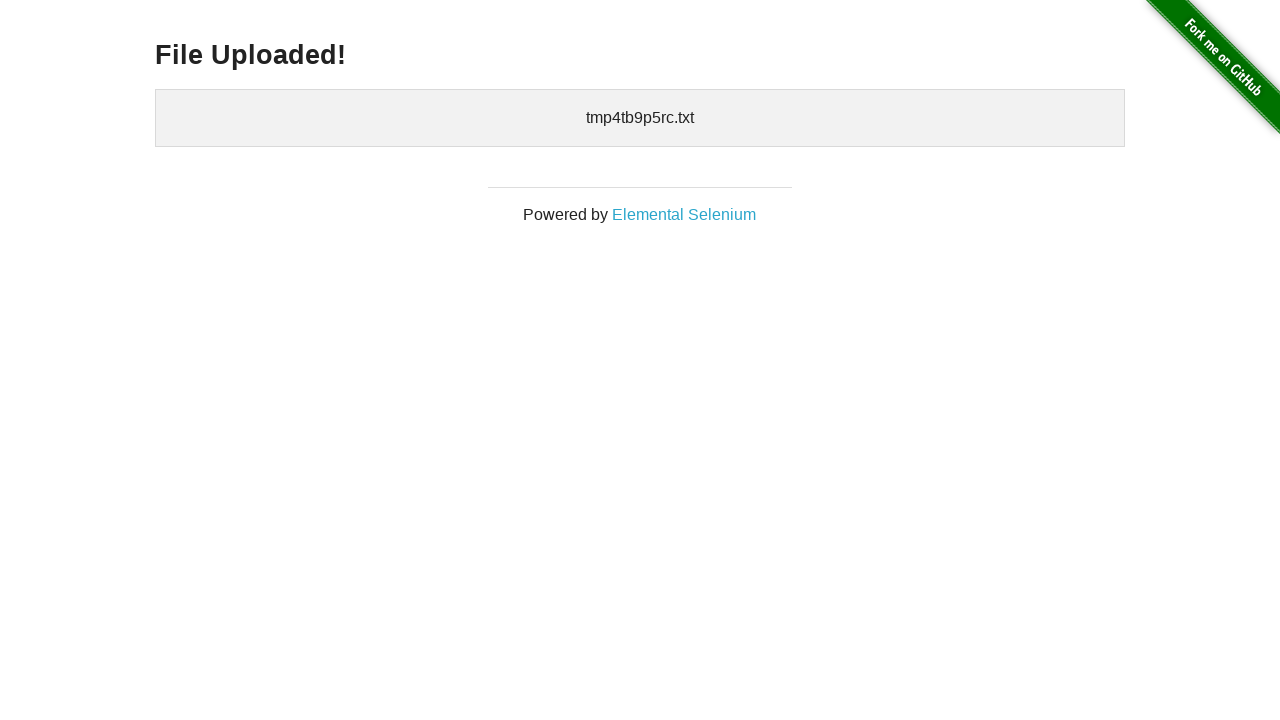

Uploaded files section became visible, confirming successful upload
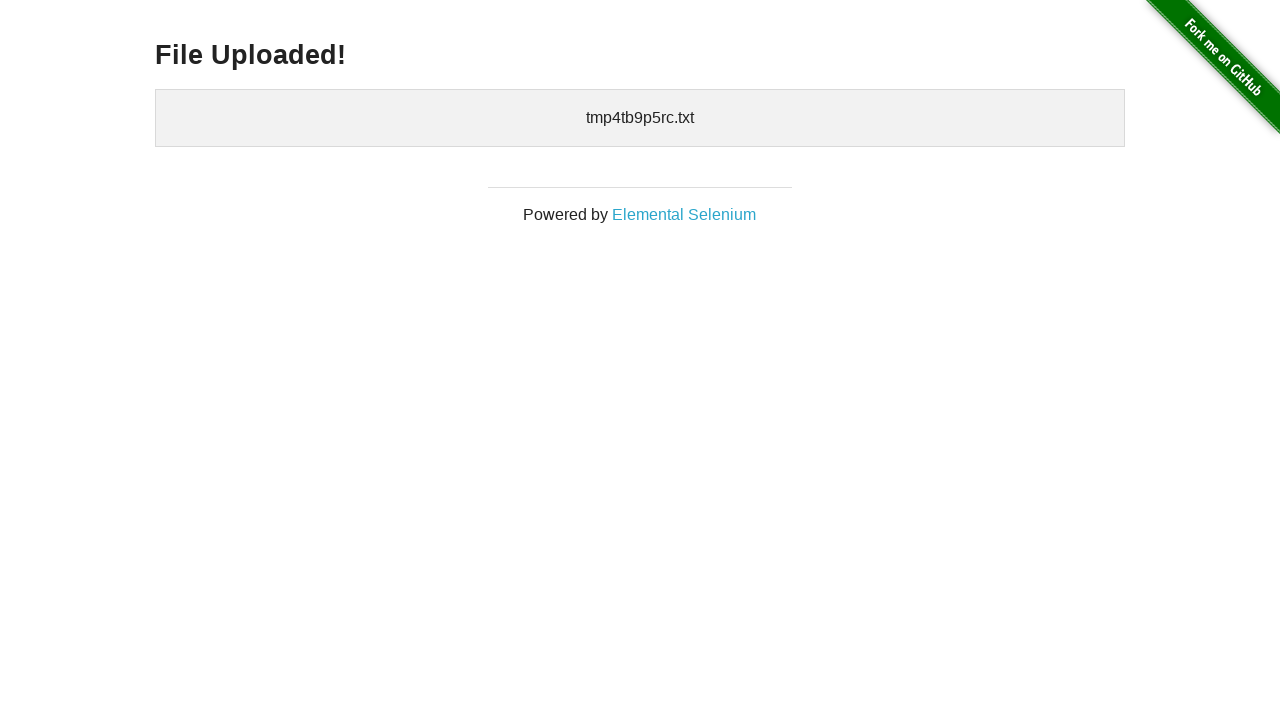

Cleaned up temporary file
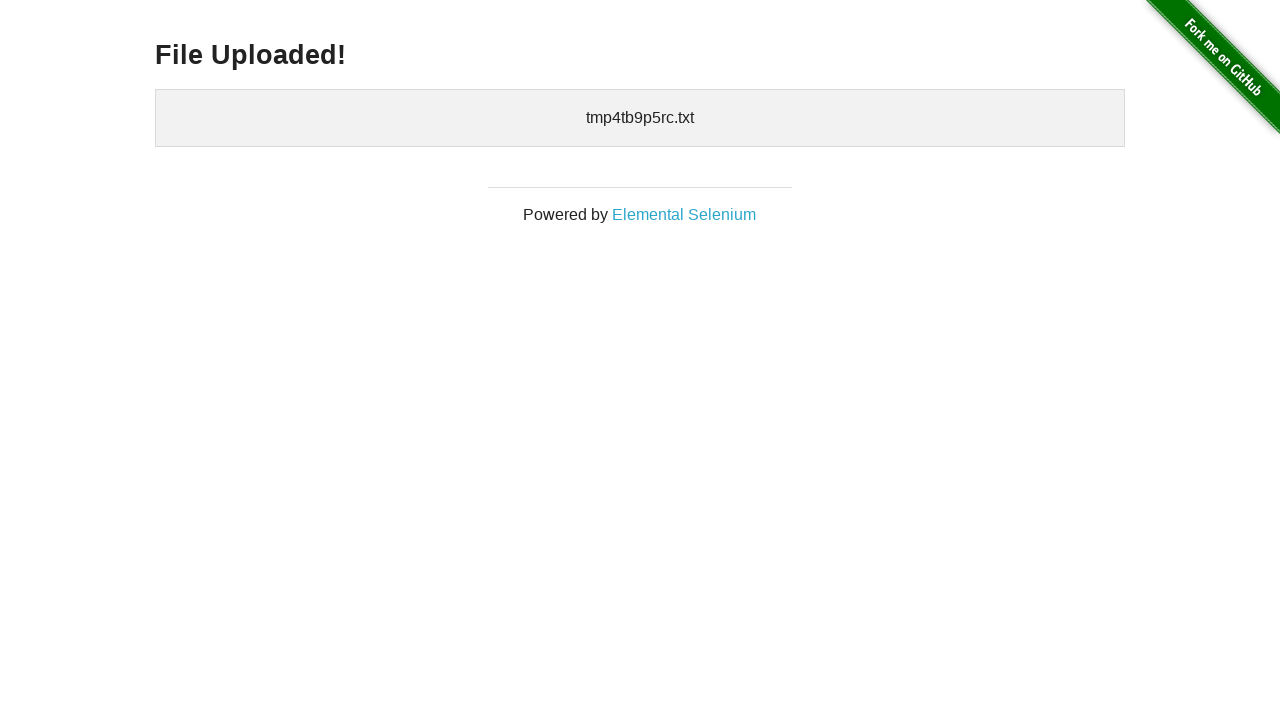

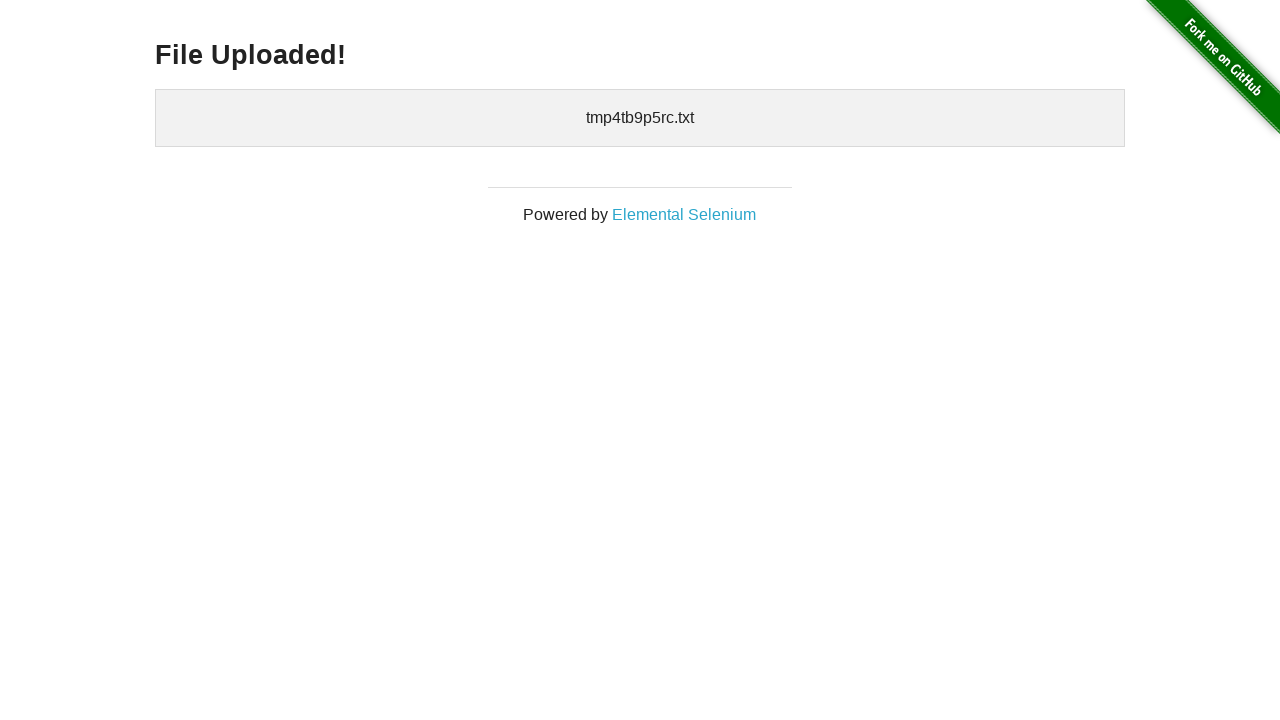